Tests percentage calculator with positive numbers by calculating 10% of 50

Starting URL: http://www.calculator.net/

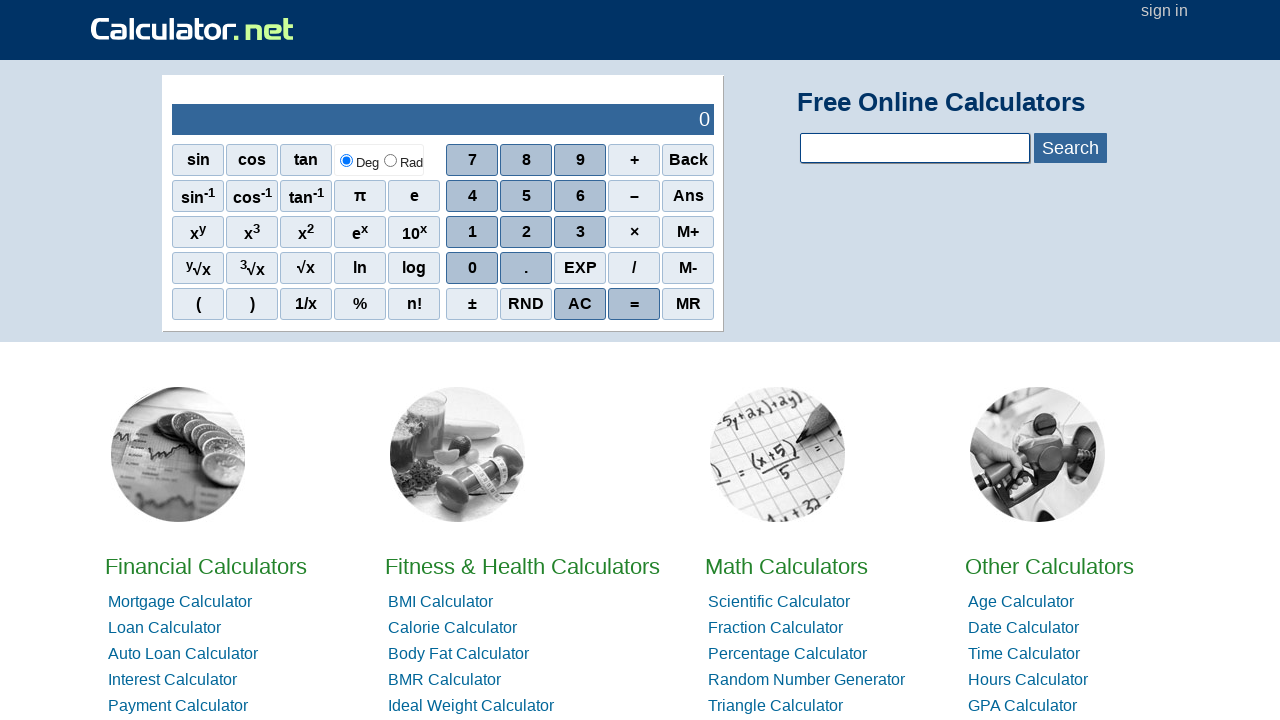

Clicked on Math Calculators link from home page at (786, 566) on xpath=//*[@id='homelistwrap']/div[3]/div[2]/a
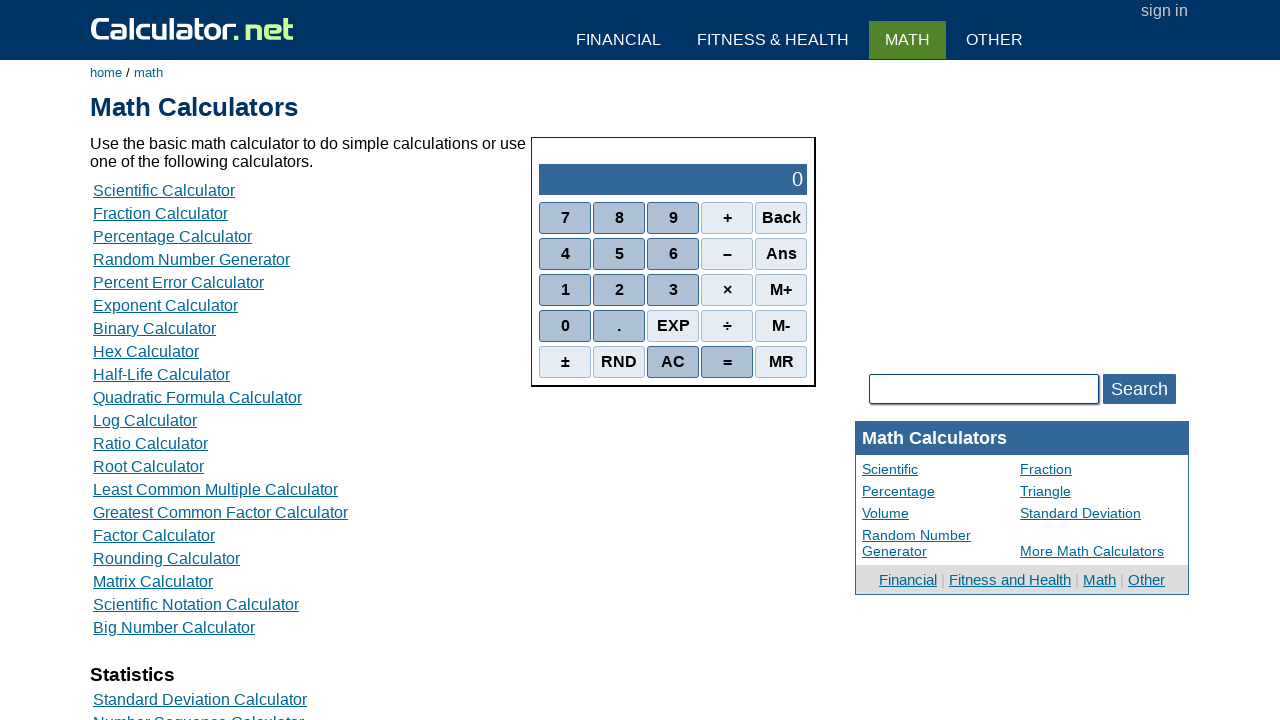

Clicked on Percent Calculator link at (172, 236) on xpath=//*[@id='content']/table[2]/tbody/tr/td/div[3]/a
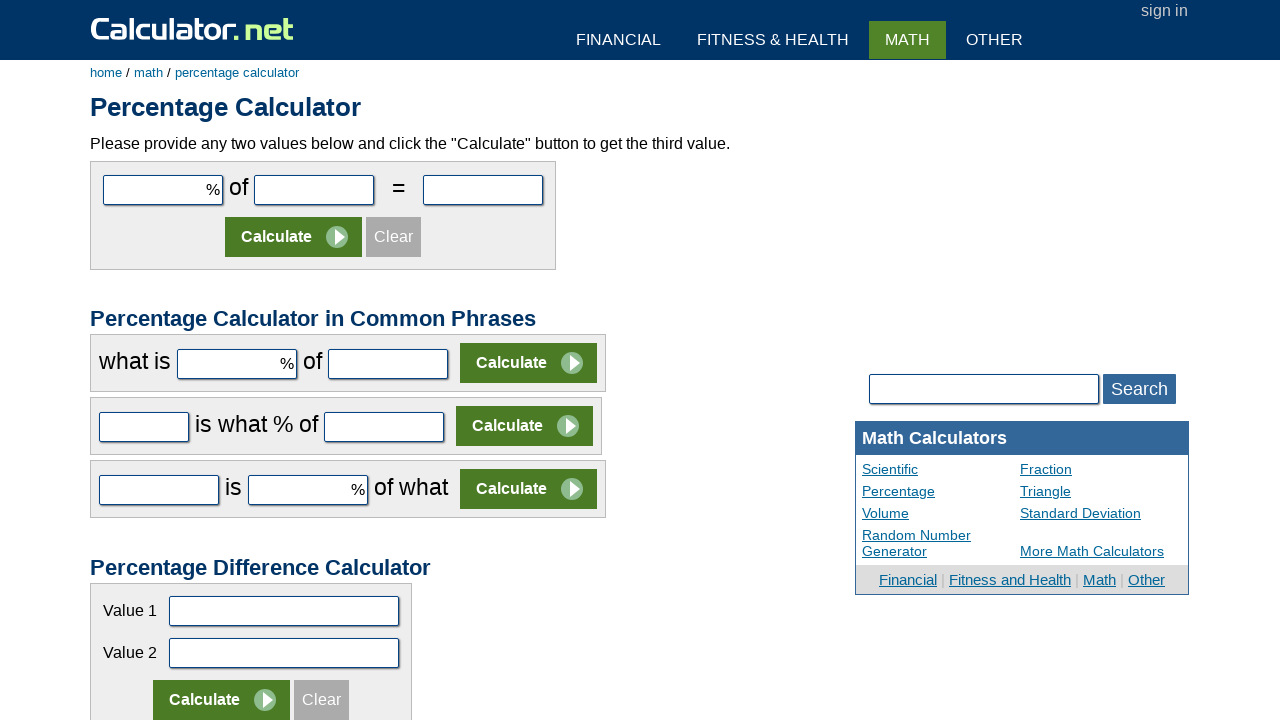

Filled percentage field with value '10' on #cpar1
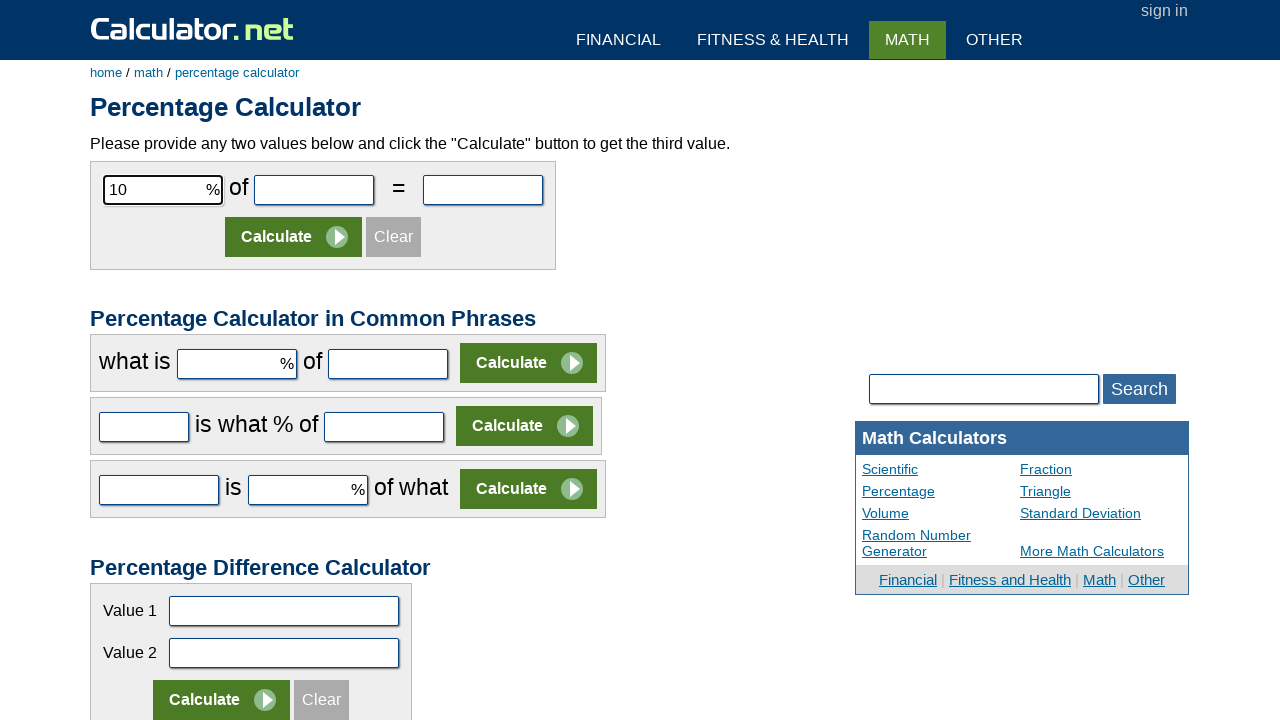

Filled value field with '50' on #cpar2
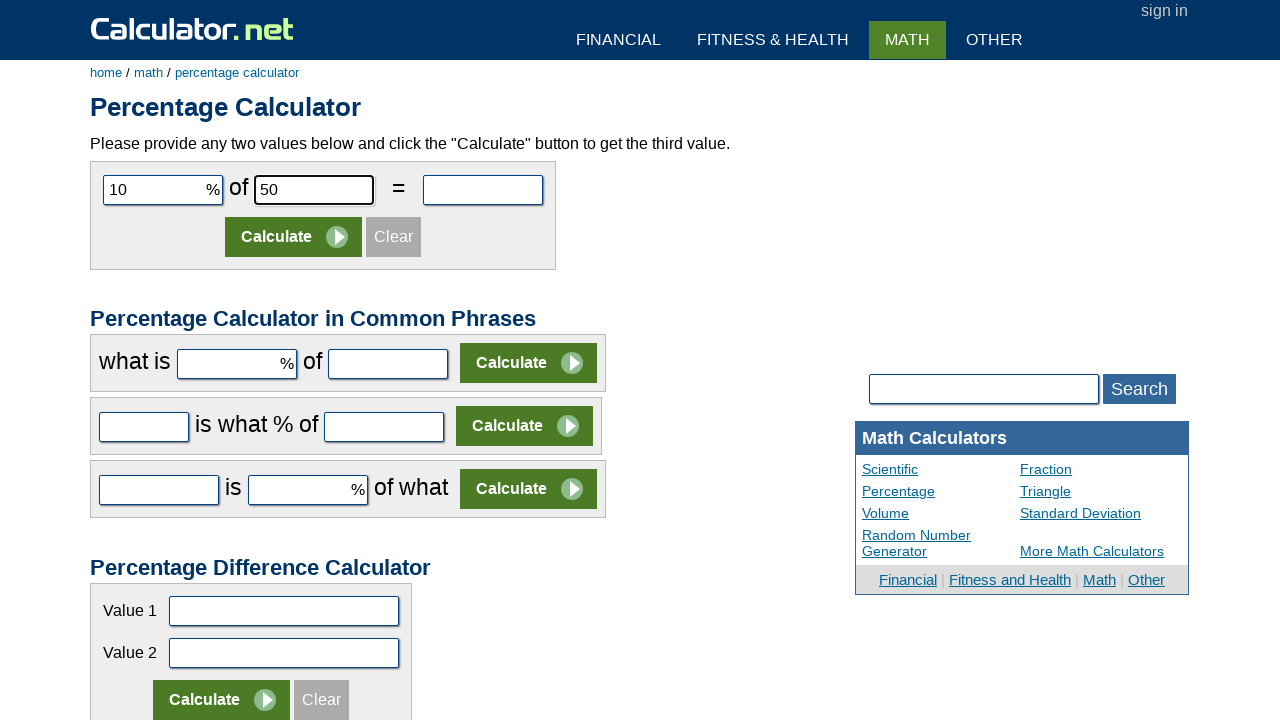

Clicked calculate button to compute 10% of 50 at (294, 237) on xpath=//*[@id='content']/form[1]/table/tbody/tr[2]/td/input[2]
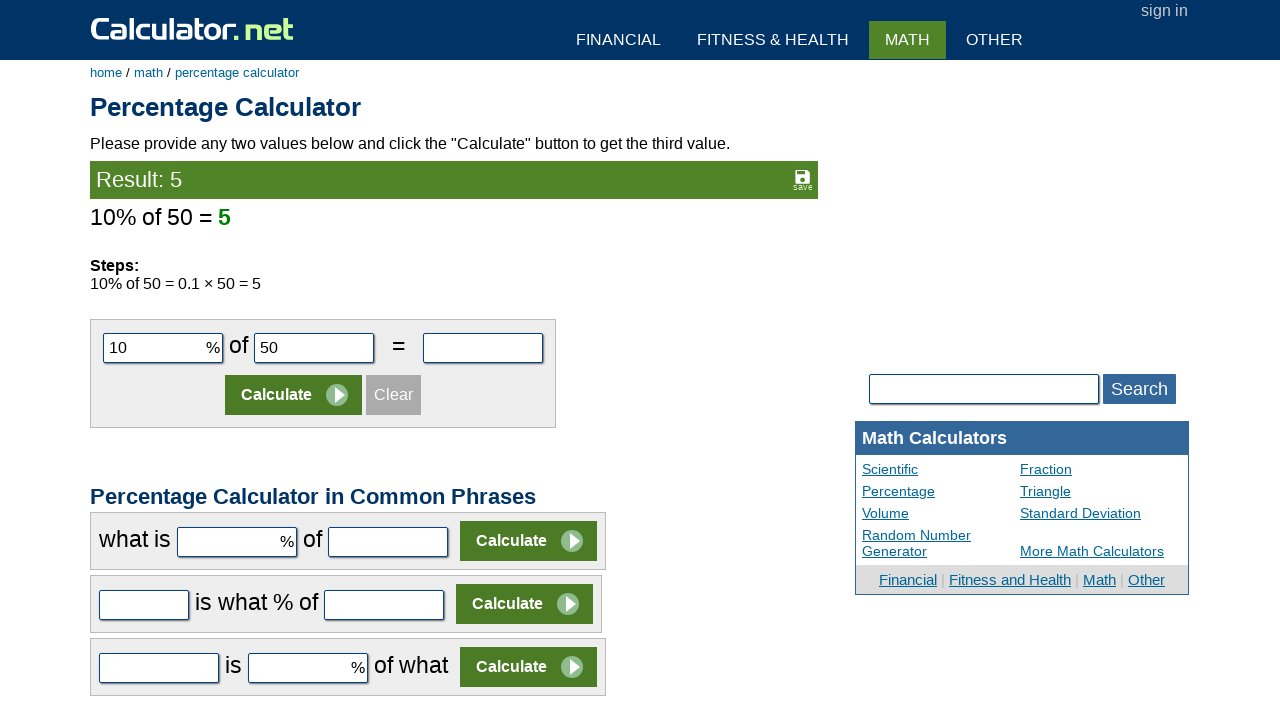

Percentage calculation result appeared
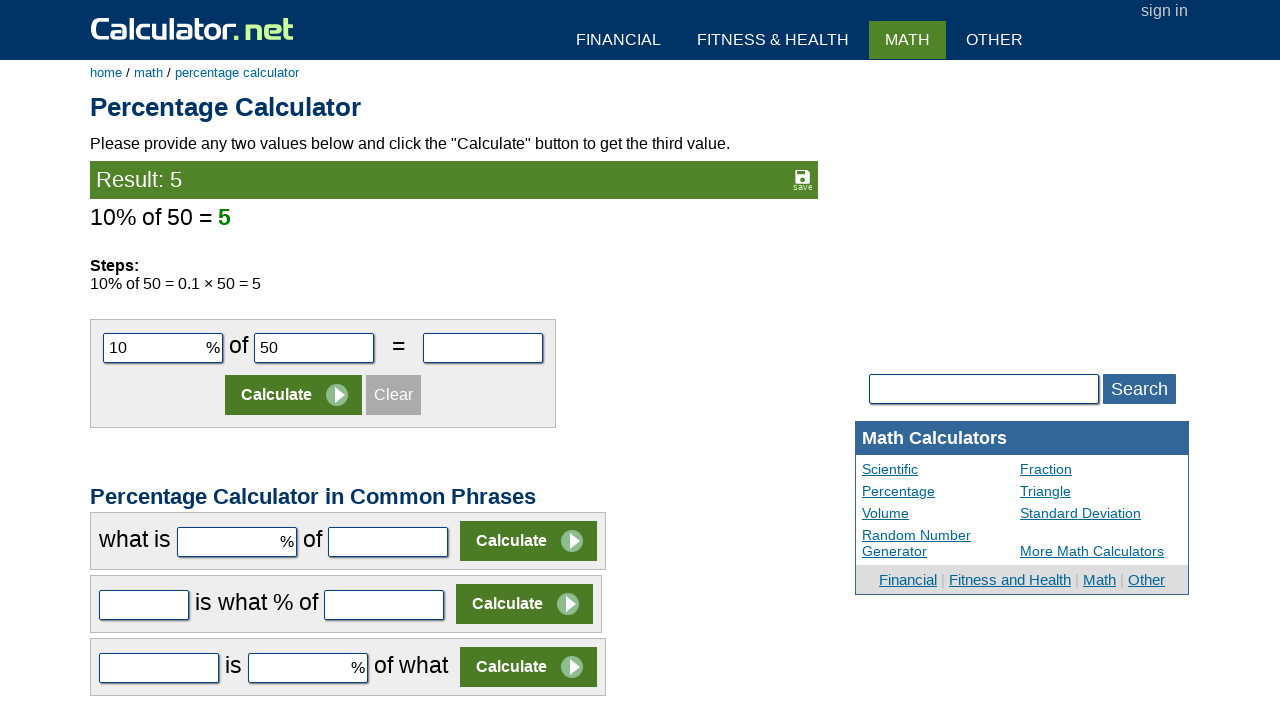

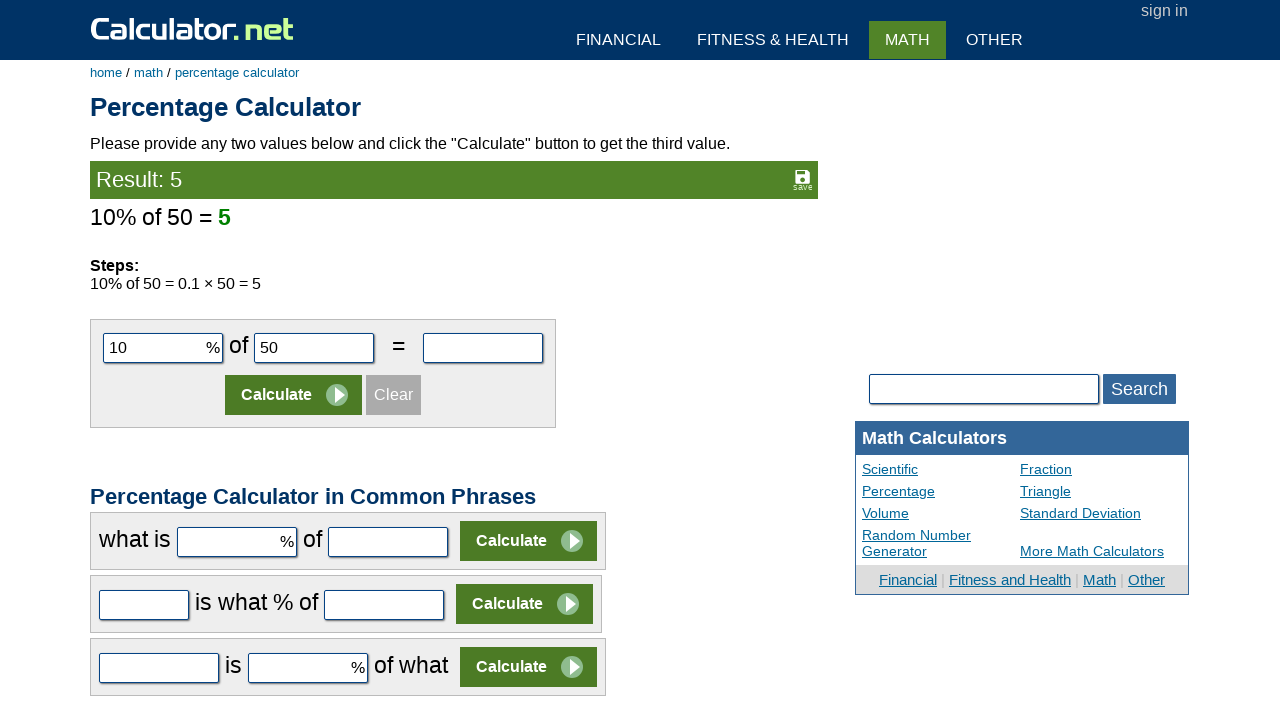